Navigates to EarthCam website and clicks "Show More" buttons to load additional camera feed content, then verifies camera blocks are displayed

Starting URL: https://www.earthcam.com/

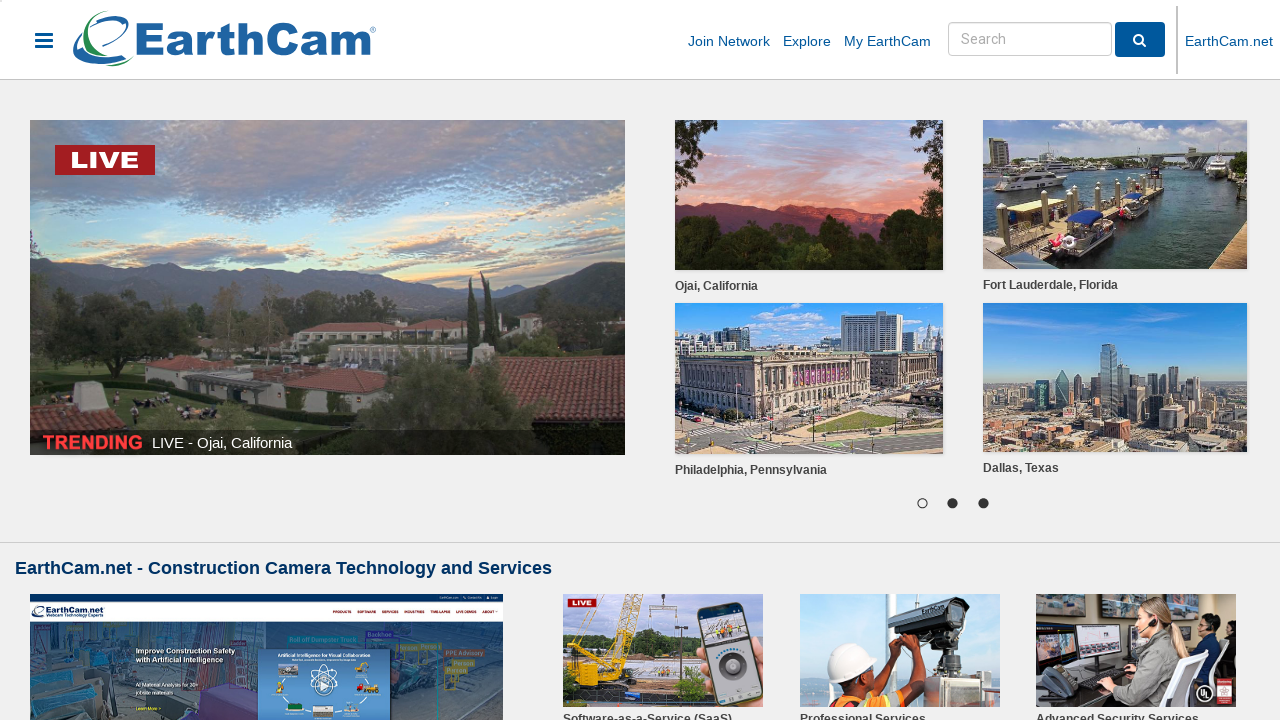

Page body loaded
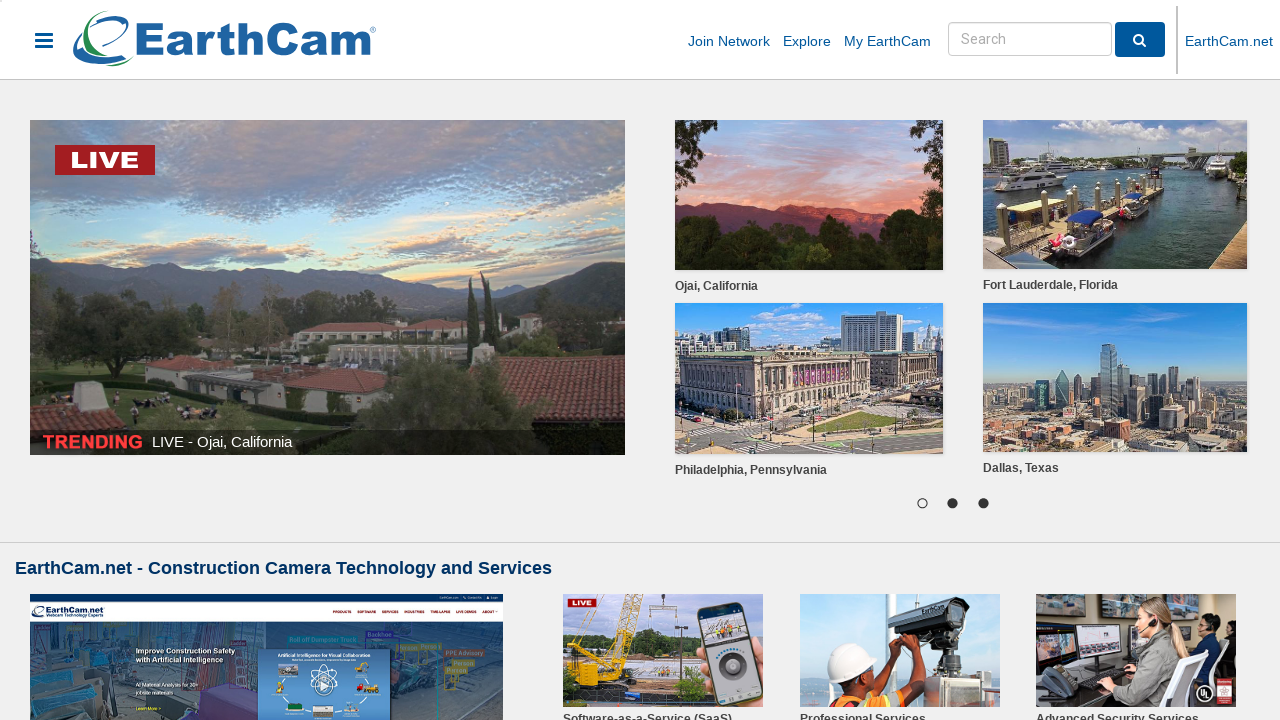

Scrolled 'Show More' button into view
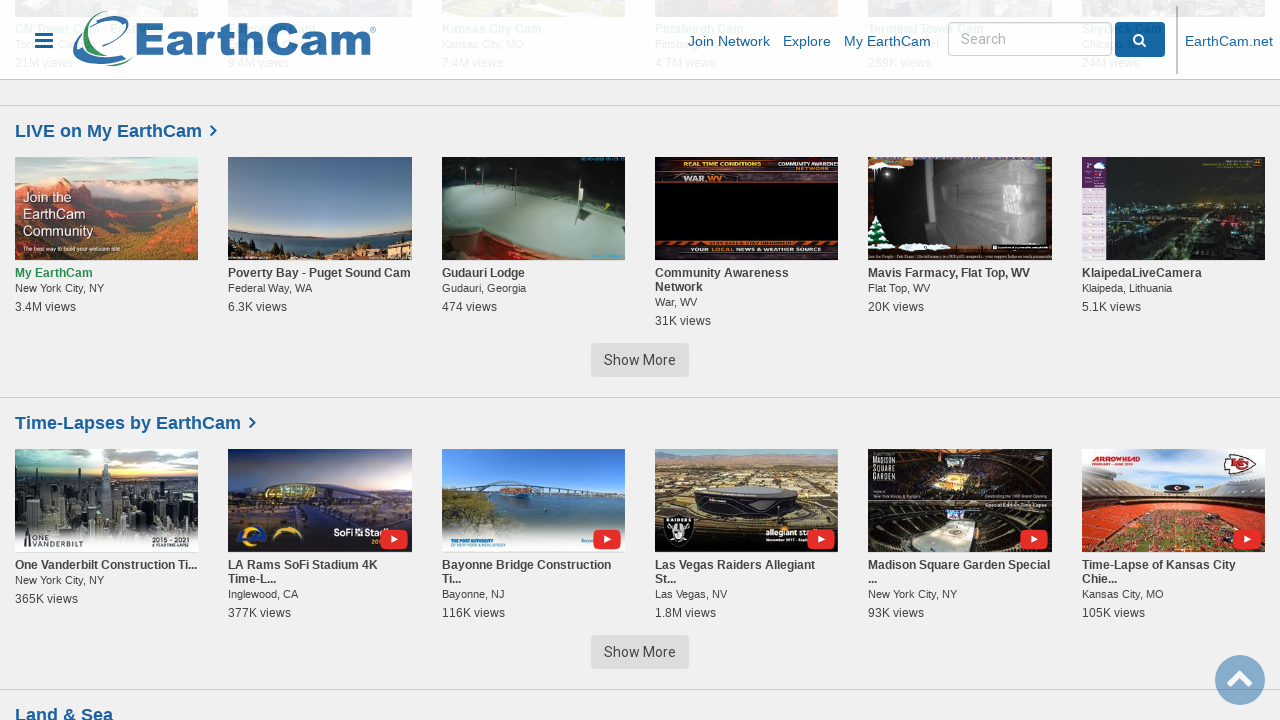

Clicked 'Show More' button to load additional camera feeds at (640, 360) on xpath=//button[text()="Show More"] >> nth=0
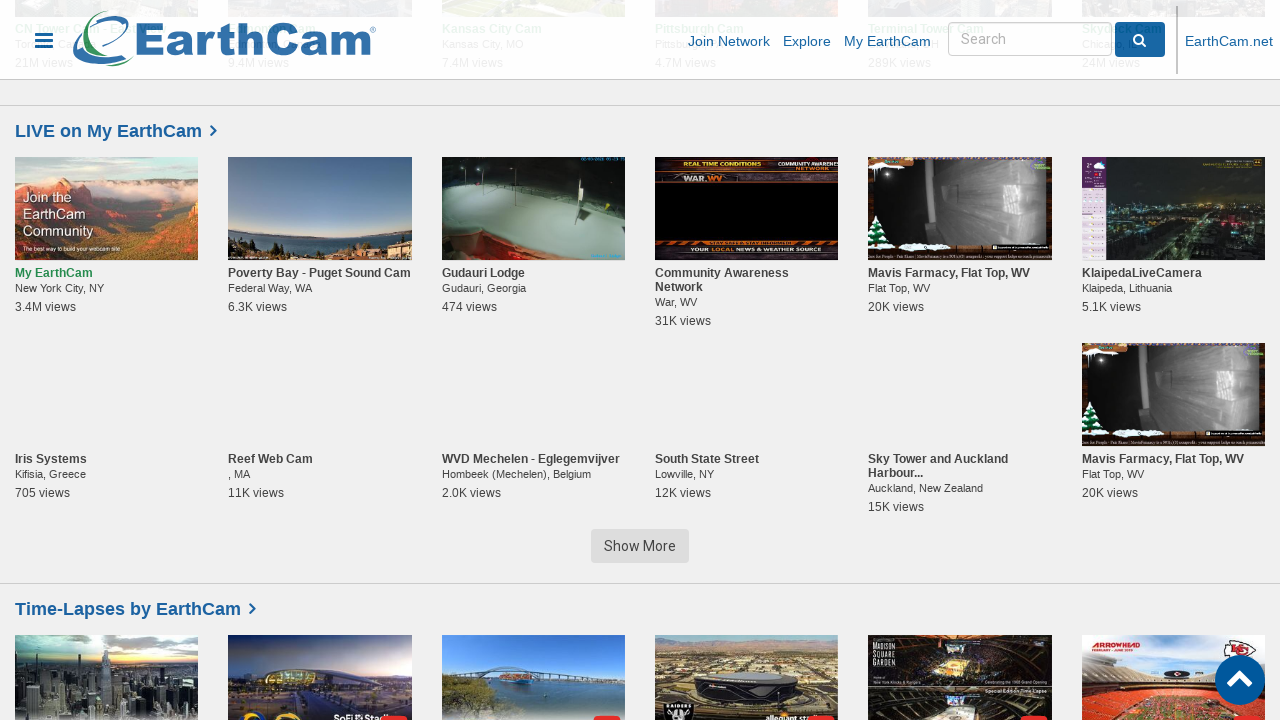

Waited 3 seconds for new content to load
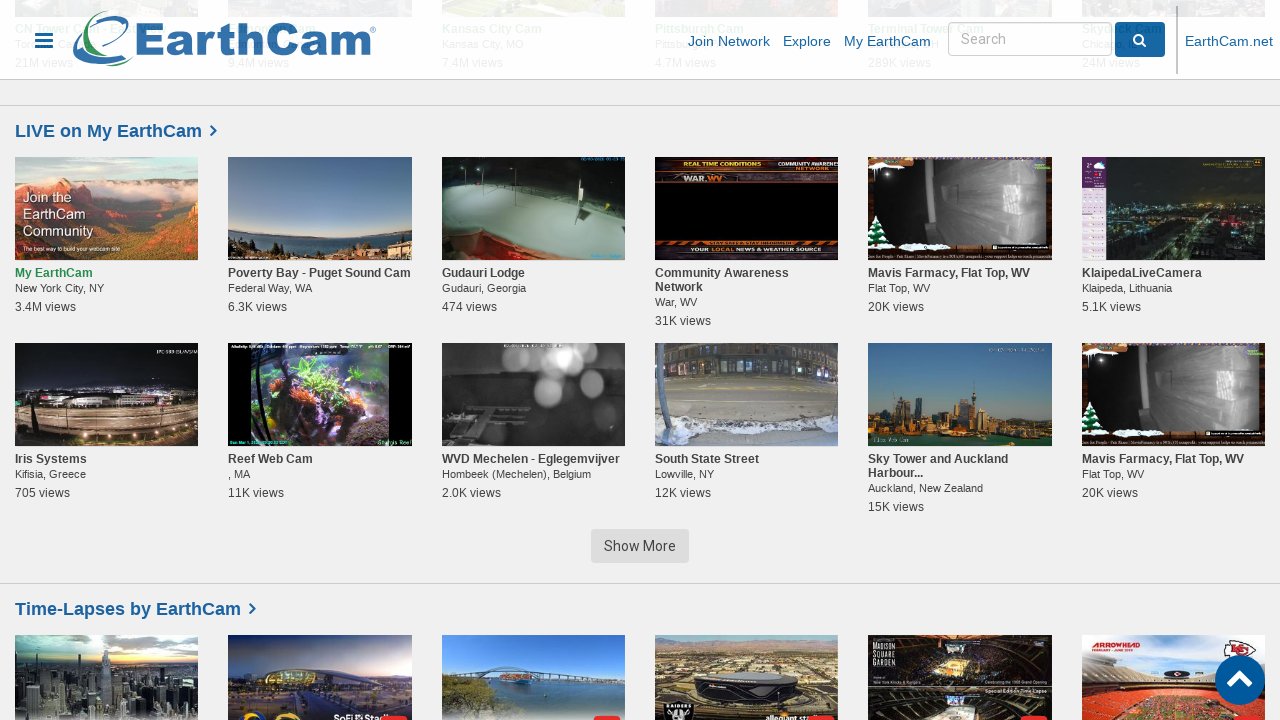

Scrolled 'Show More' button into view
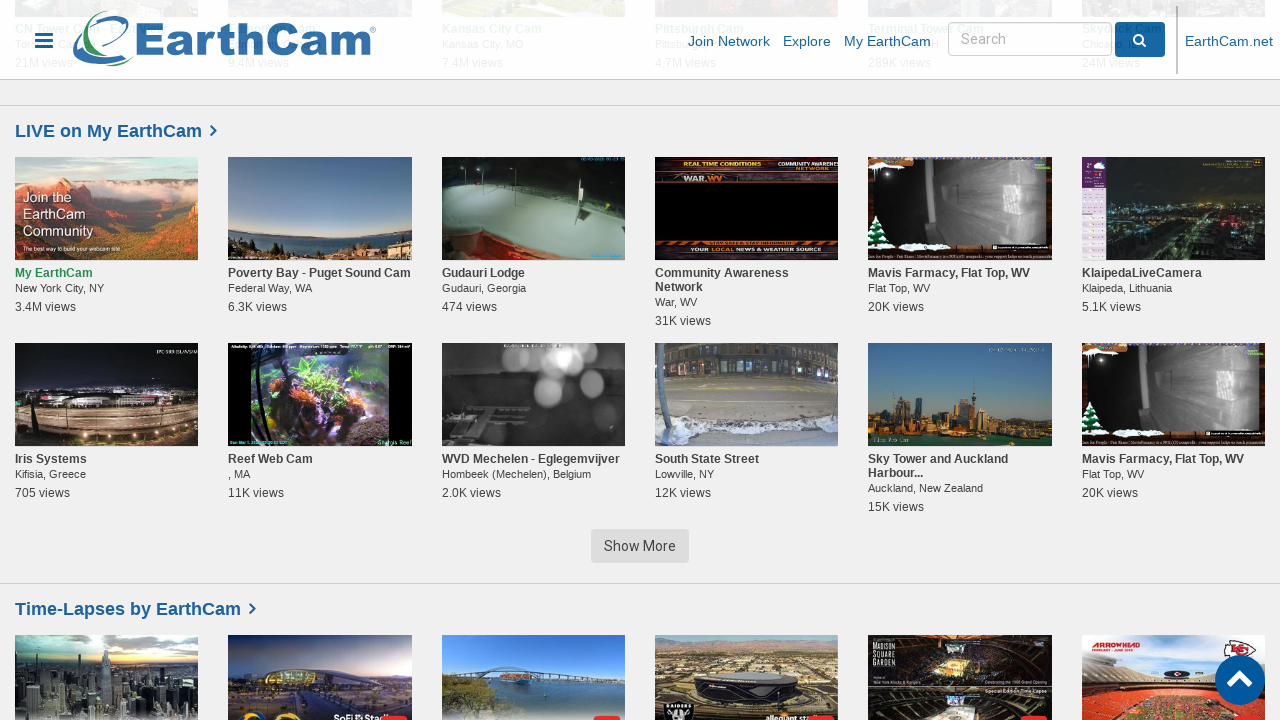

Clicked 'Show More' button to load additional camera feeds at (640, 546) on xpath=//button[text()="Show More"] >> nth=0
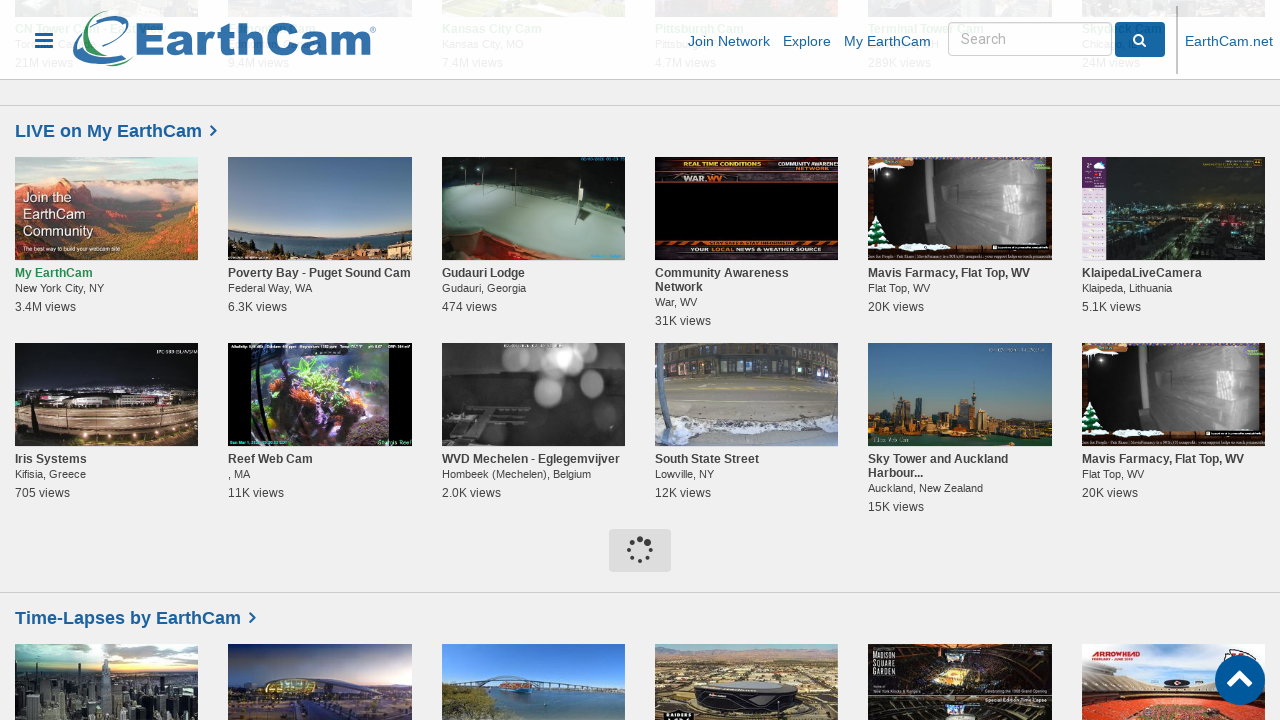

Waited 3 seconds for new content to load
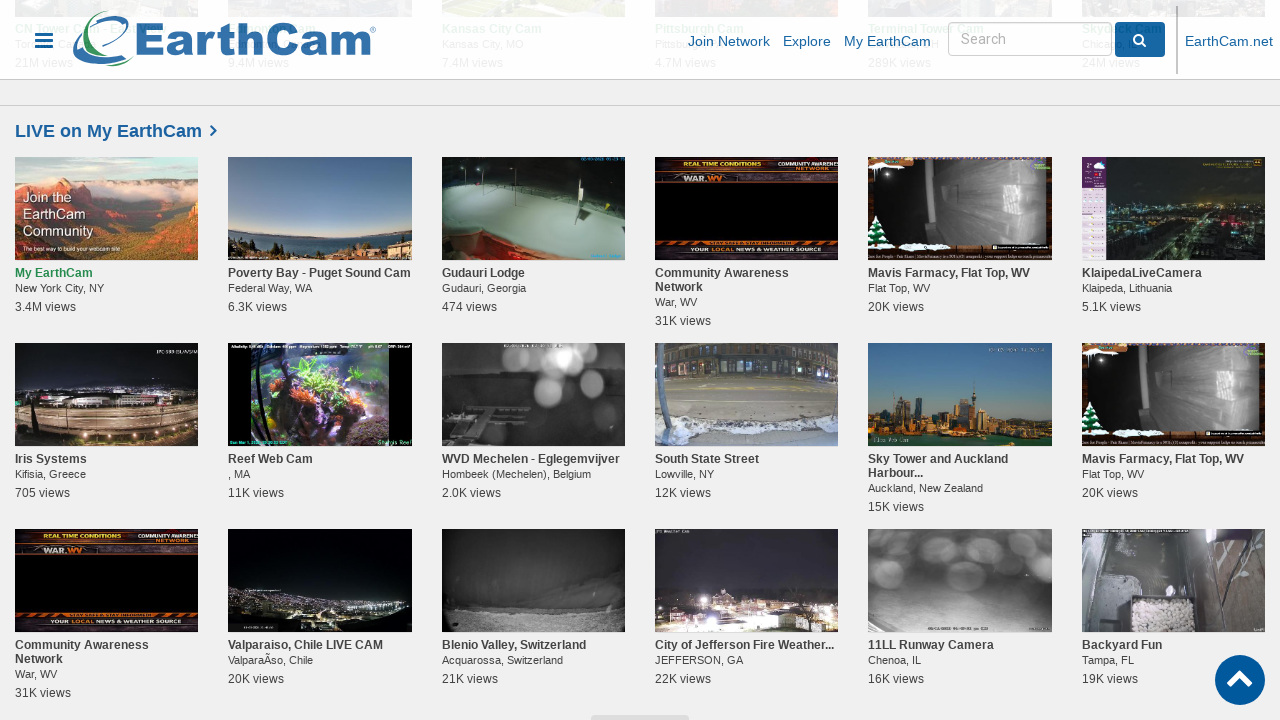

Scrolled 'Show More' button into view
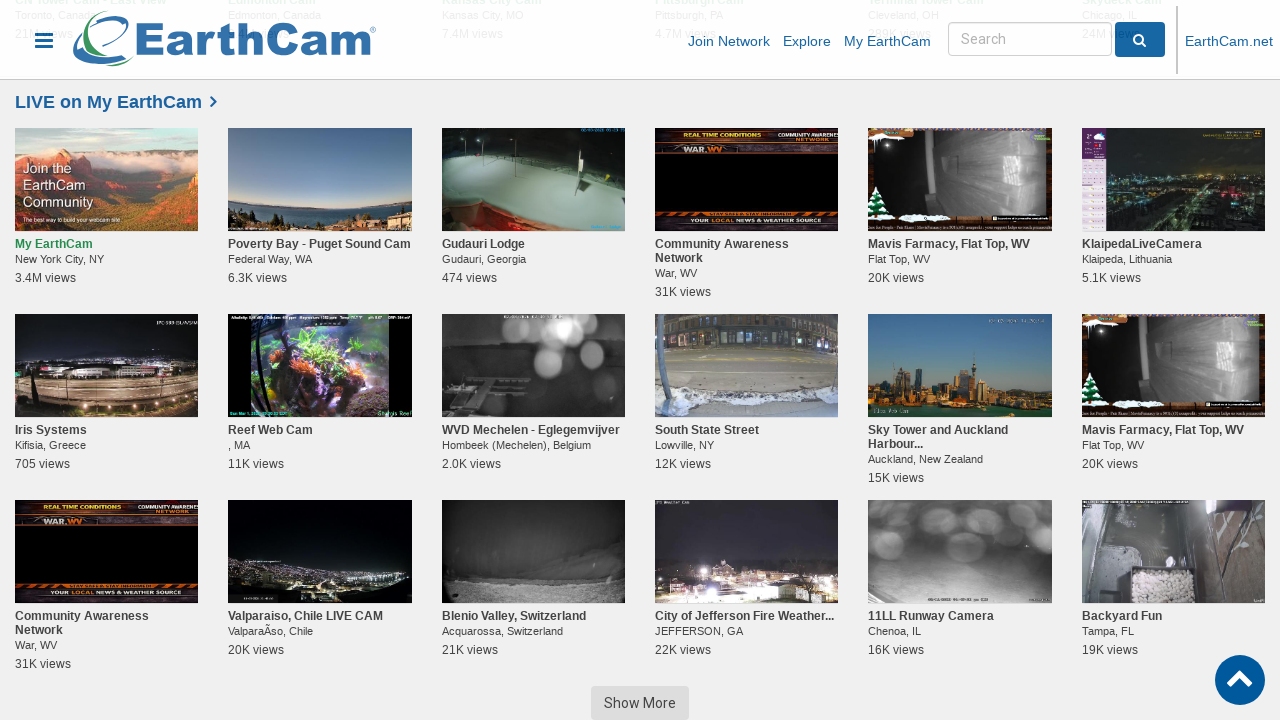

Clicked 'Show More' button to load additional camera feeds at (640, 703) on xpath=//button[text()="Show More"] >> nth=0
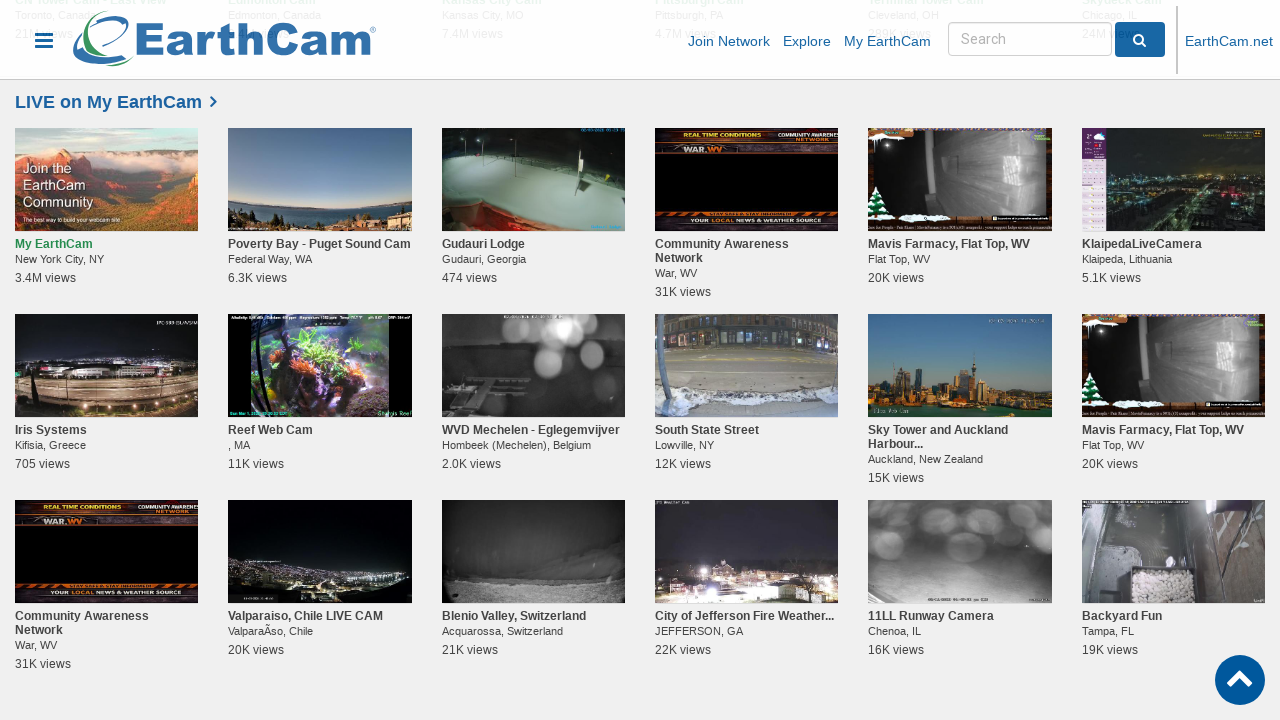

Waited 3 seconds for new content to load
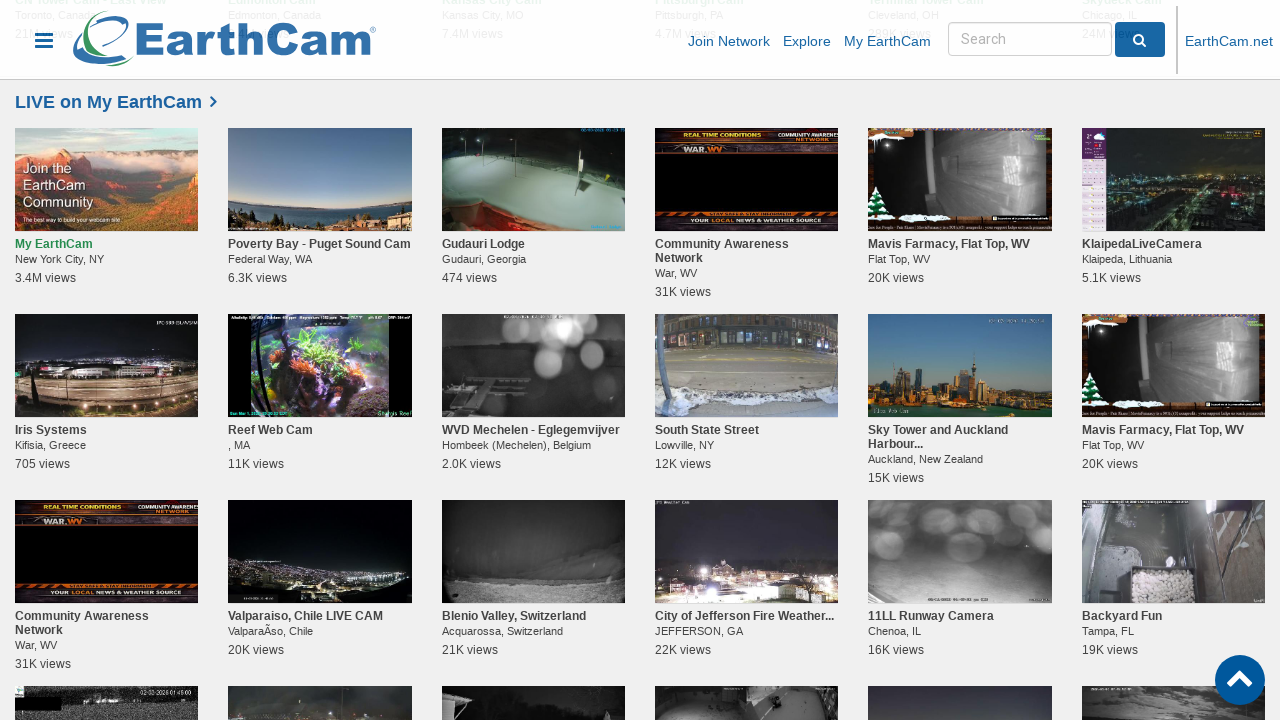

Scrolled 'Show More' button into view
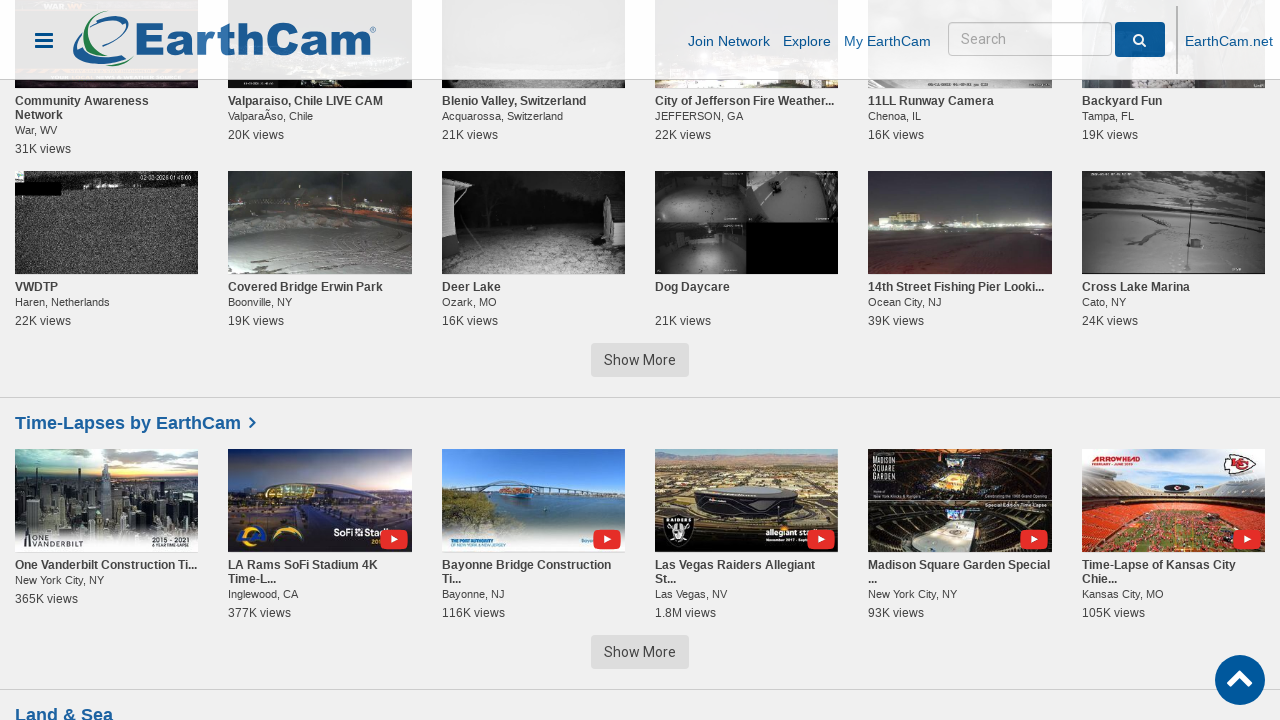

Clicked 'Show More' button to load additional camera feeds at (640, 360) on xpath=//button[text()="Show More"] >> nth=0
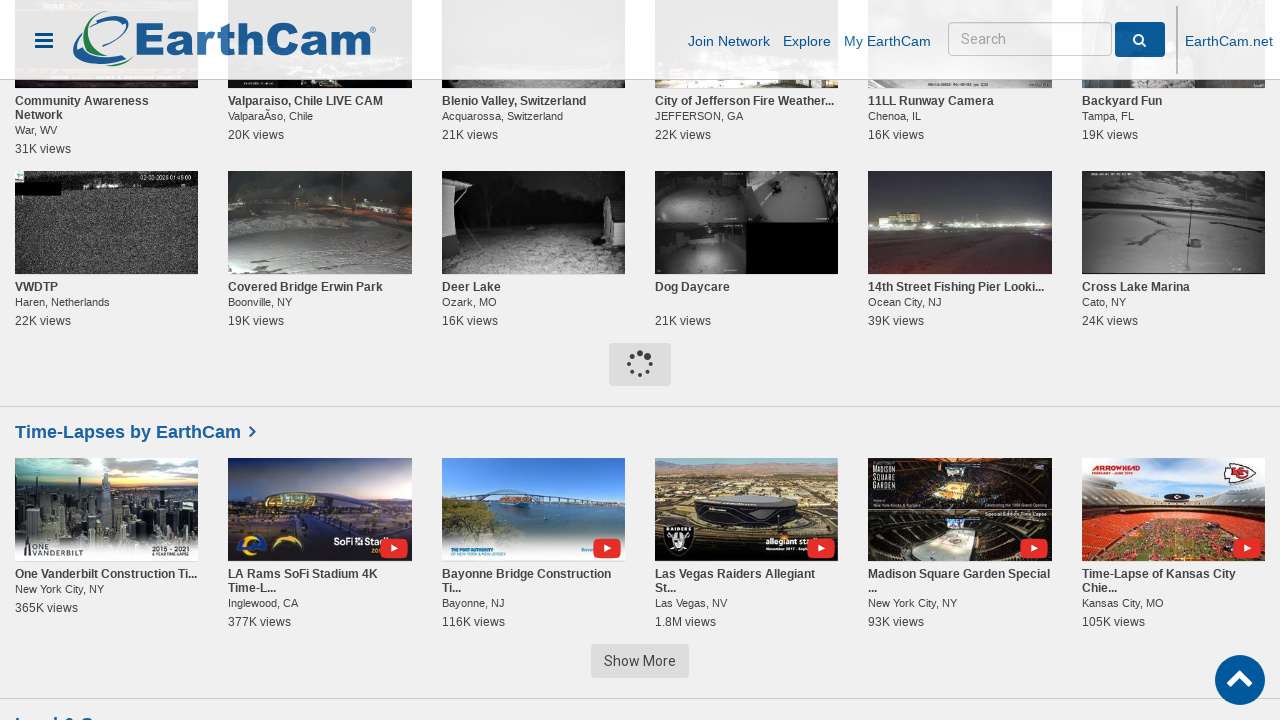

Waited 3 seconds for new content to load
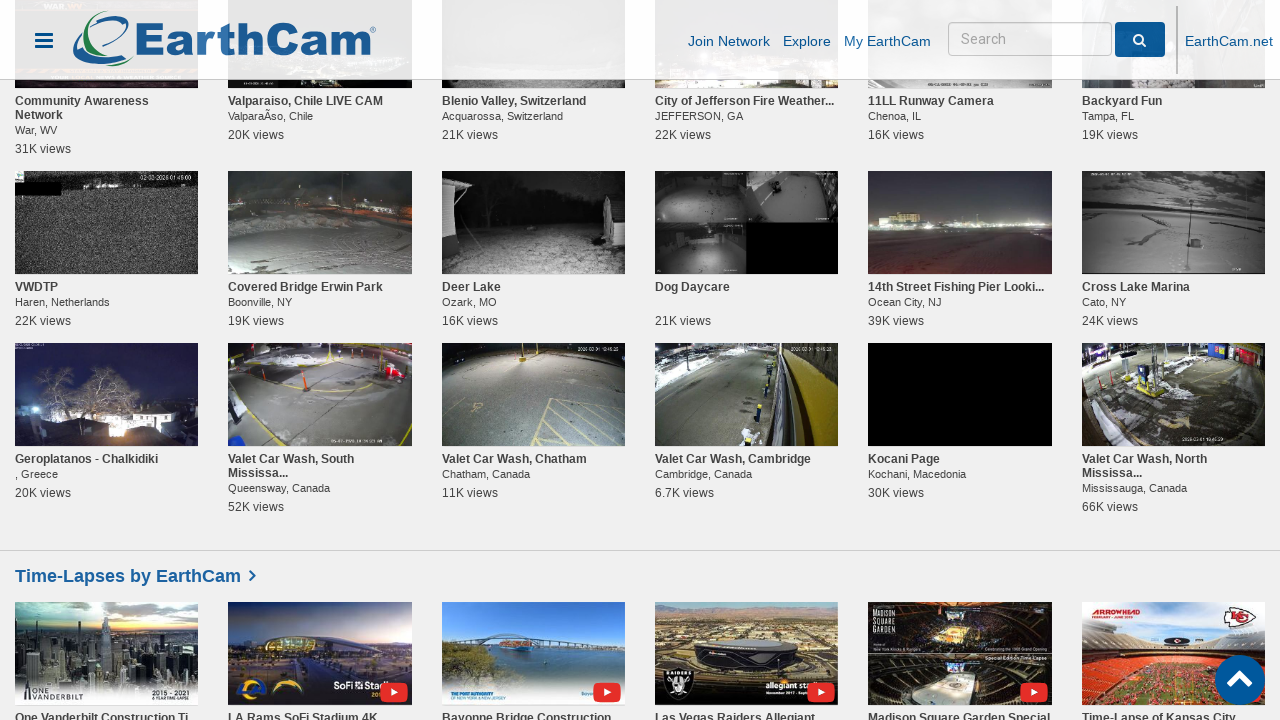

Scrolled 'Show More' button into view
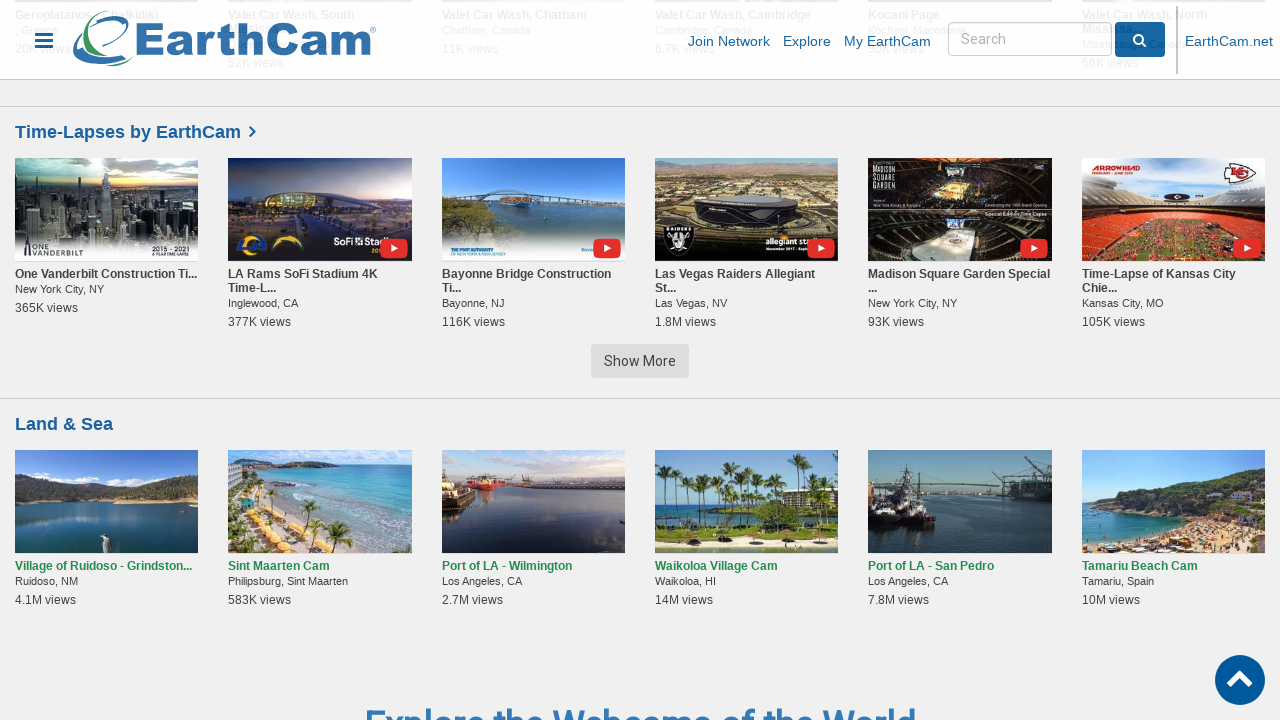

Clicked 'Show More' button to load additional camera feeds at (640, 361) on xpath=//button[text()="Show More"] >> nth=0
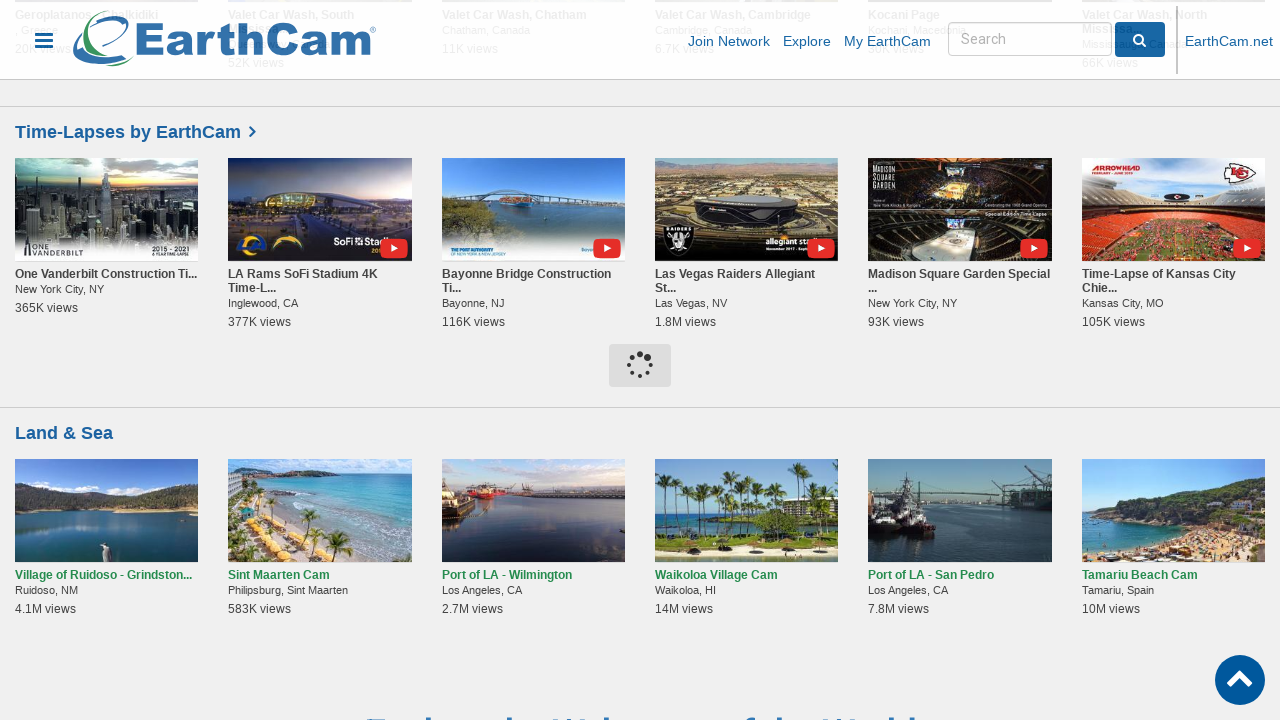

Waited 3 seconds for new content to load
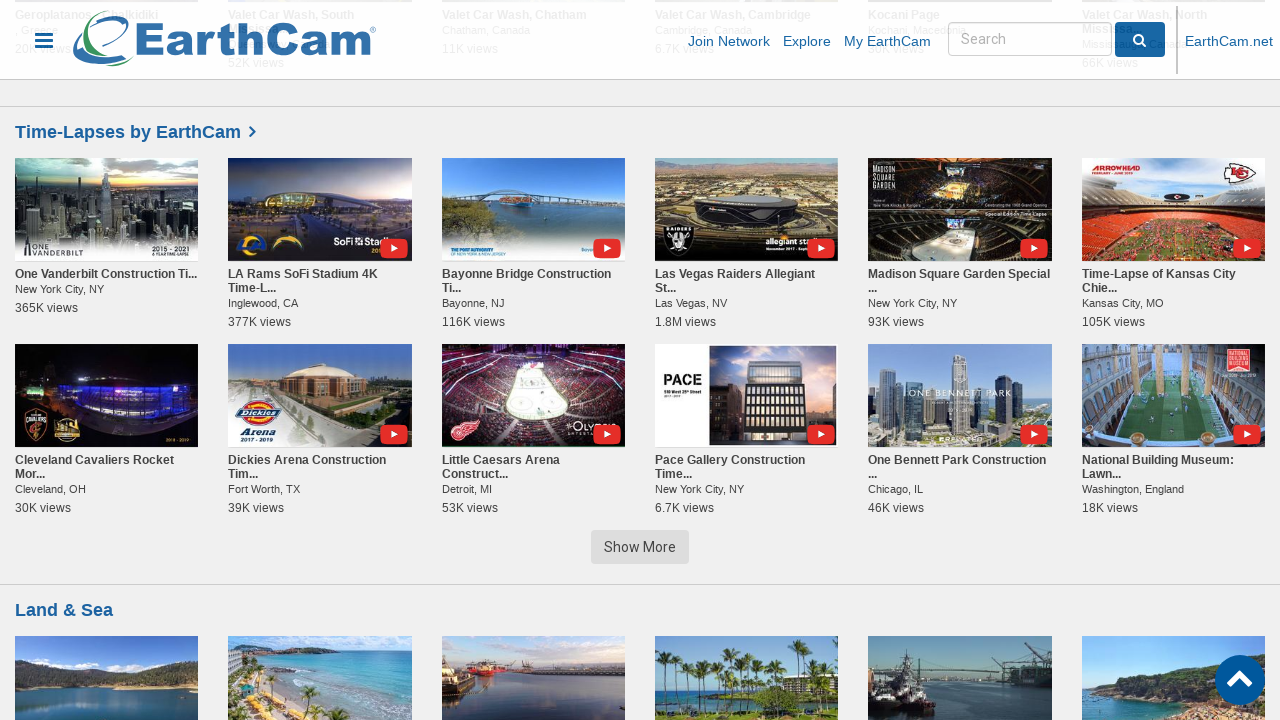

Scrolled 'Show More' button into view
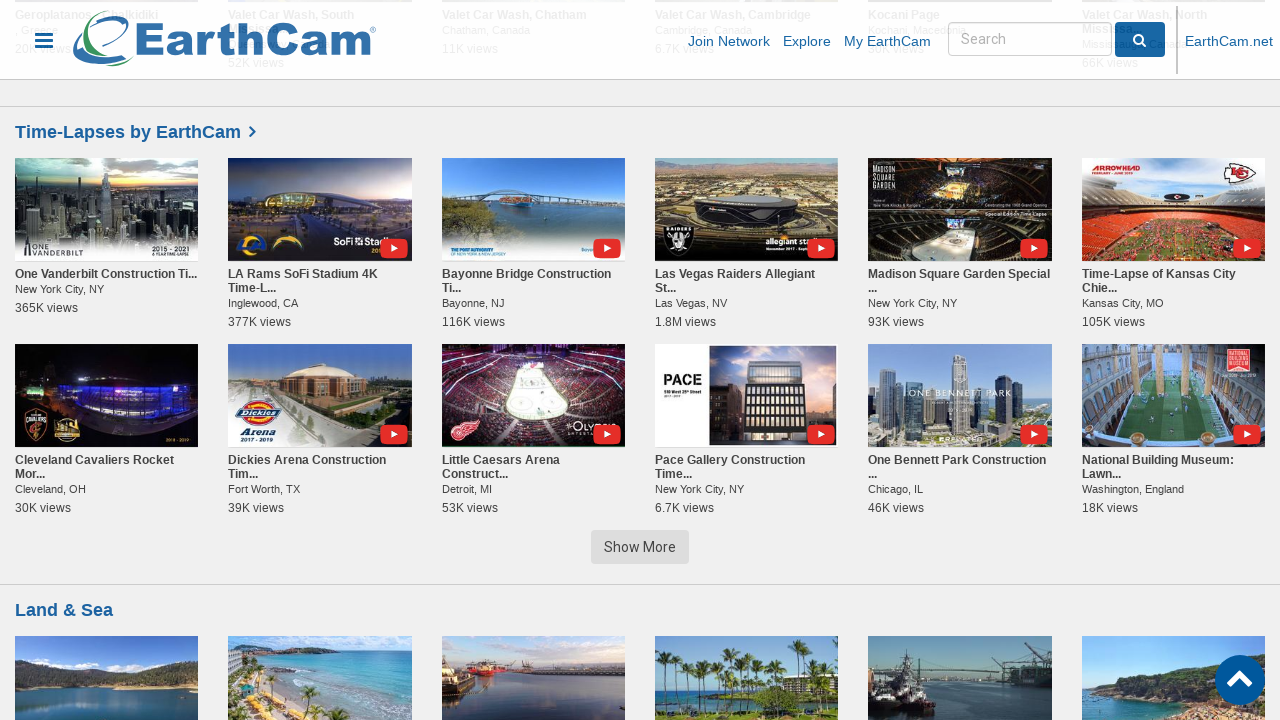

Clicked 'Show More' button to load additional camera feeds at (640, 547) on xpath=//button[text()="Show More"] >> nth=0
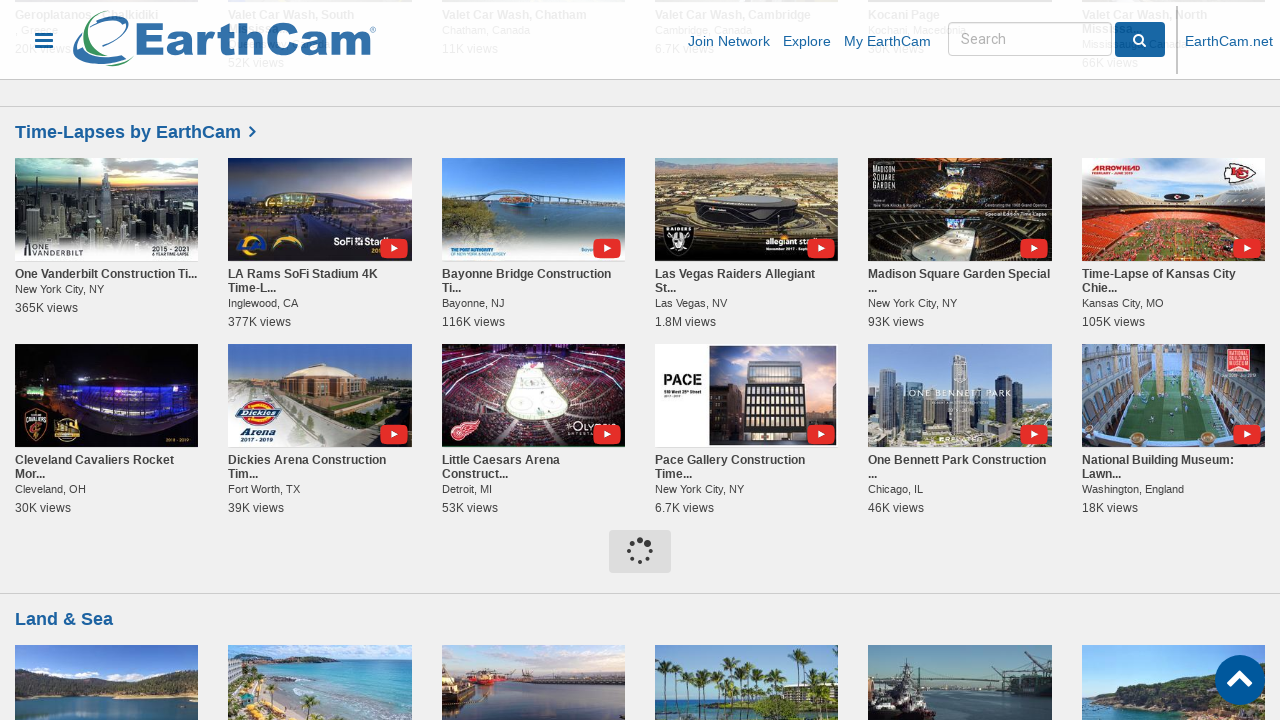

Waited 3 seconds for new content to load
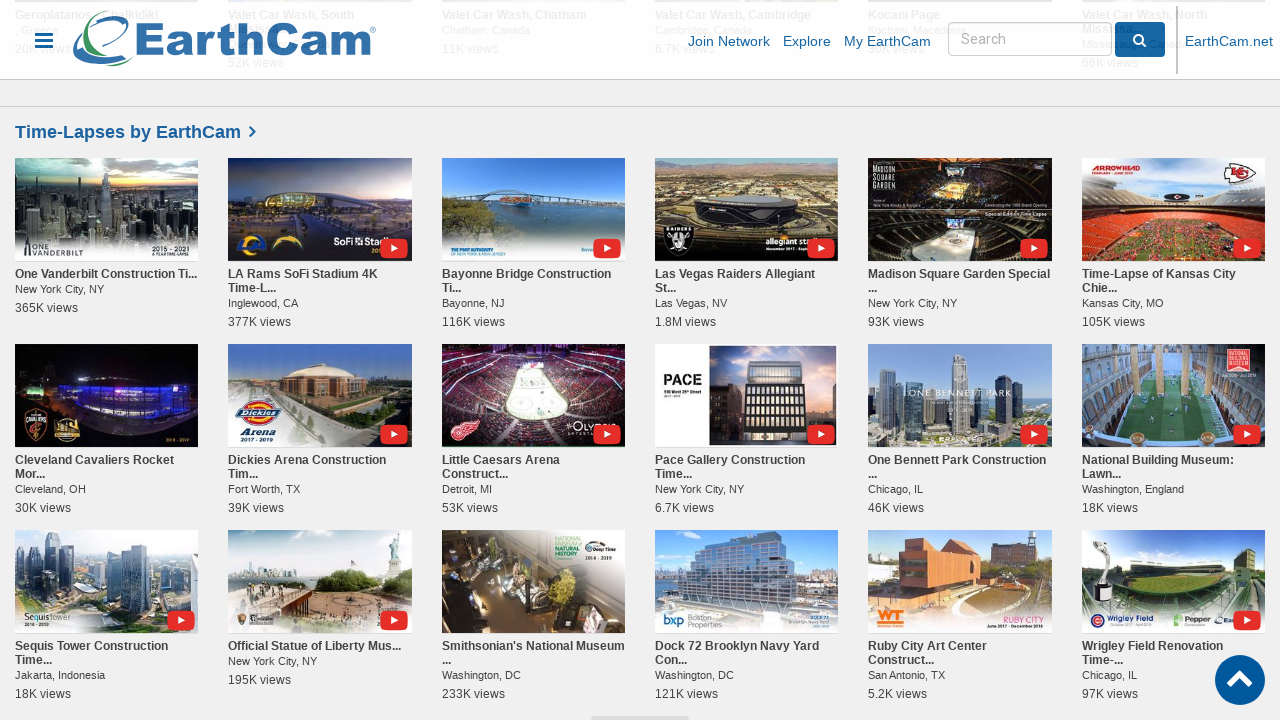

Scrolled 'Show More' button into view
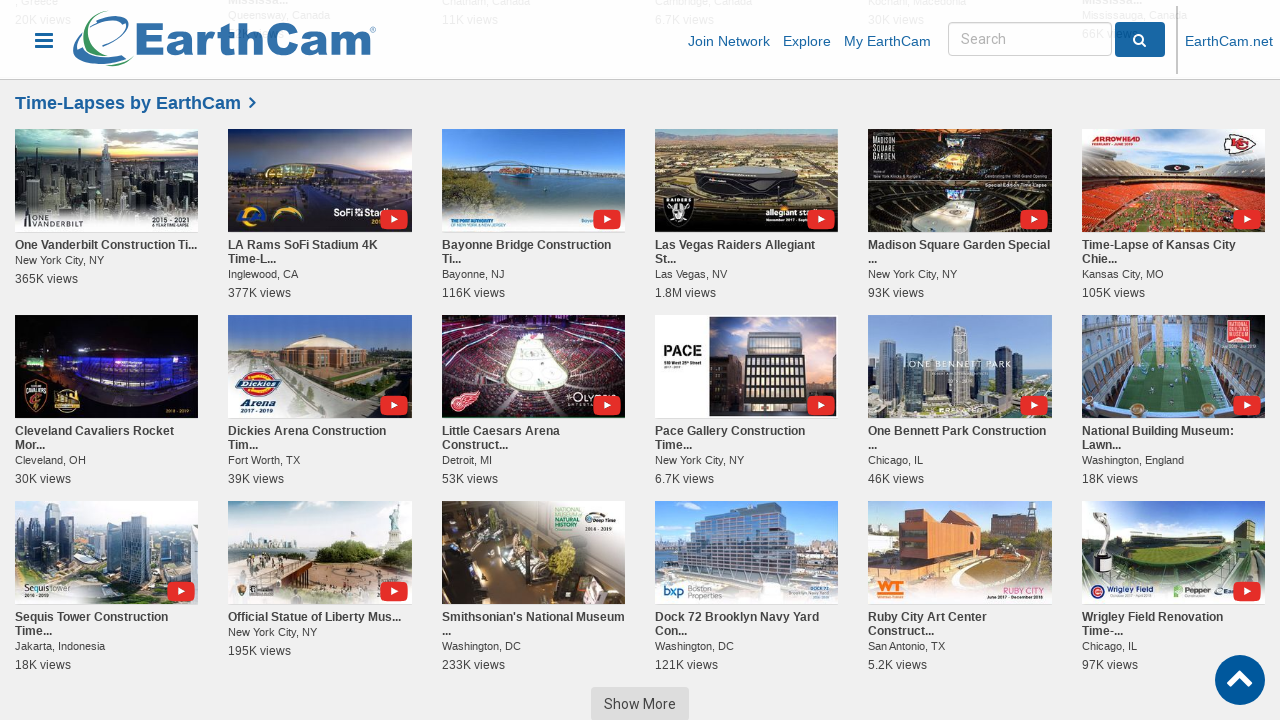

Clicked 'Show More' button to load additional camera feeds at (640, 703) on xpath=//button[text()="Show More"] >> nth=0
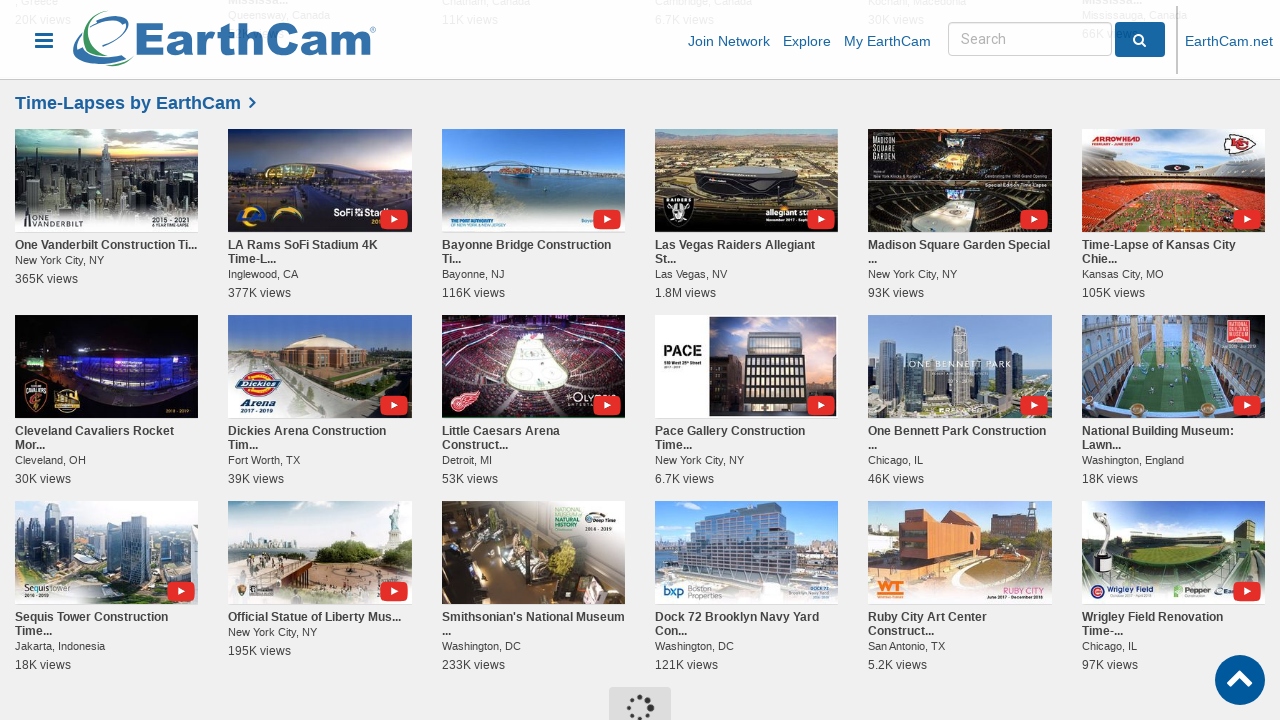

Waited 3 seconds for new content to load
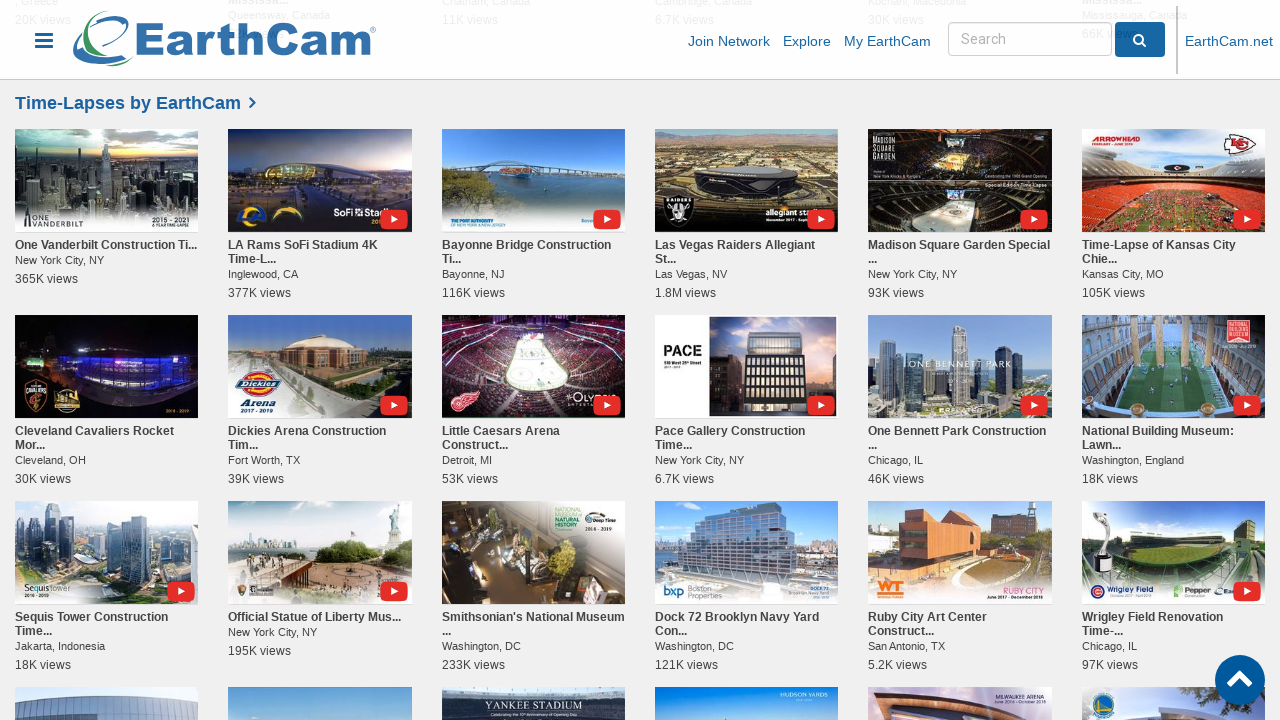

Scrolled 'Show More' button into view
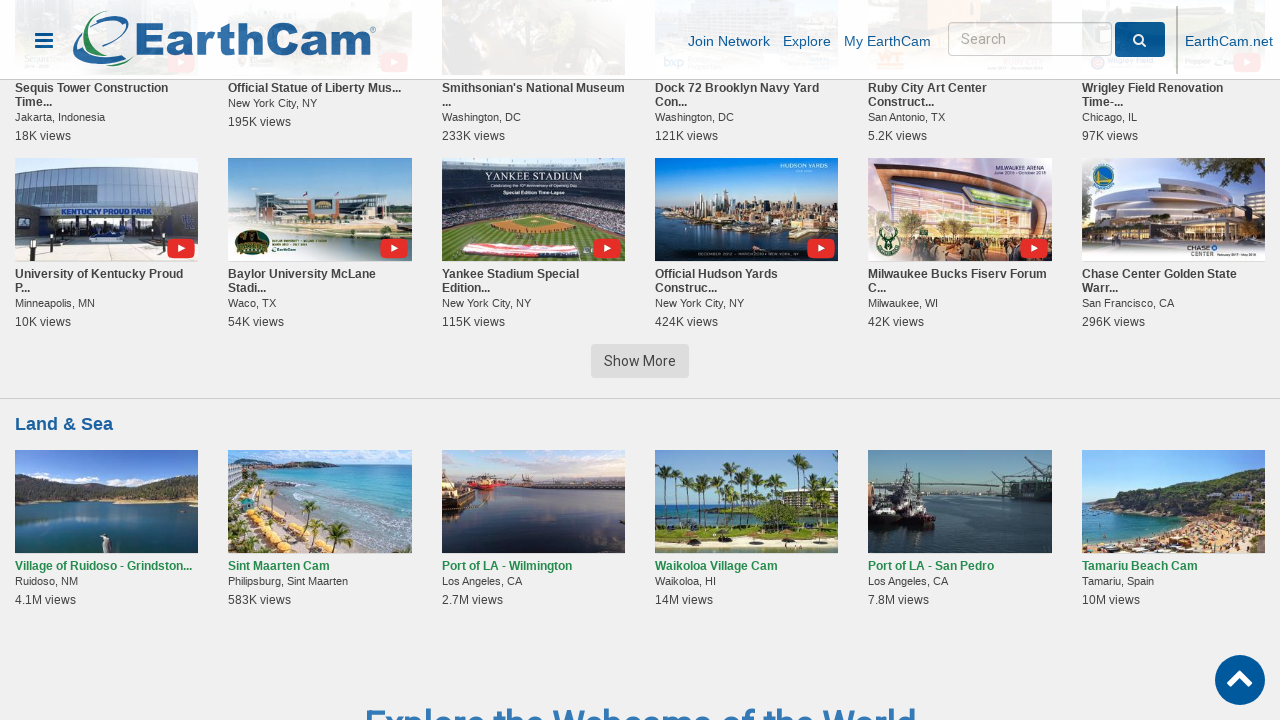

Clicked 'Show More' button to load additional camera feeds at (640, 361) on xpath=//button[text()="Show More"] >> nth=0
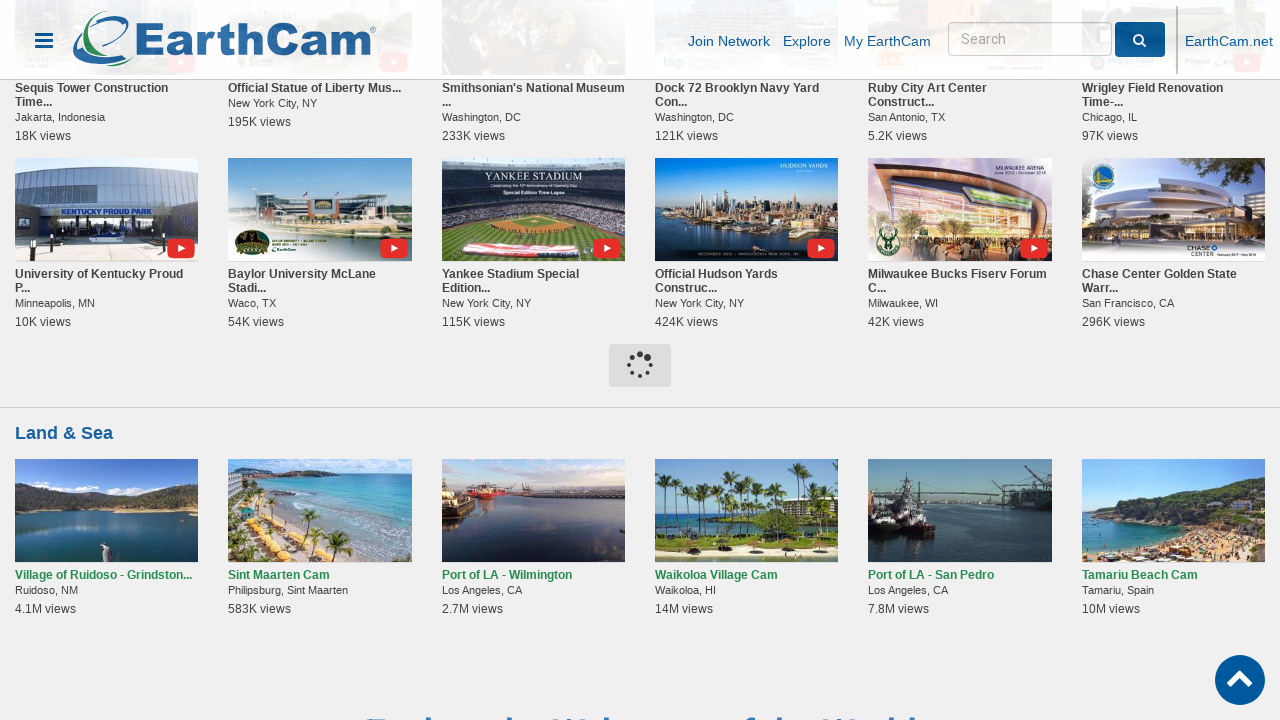

Waited 3 seconds for new content to load
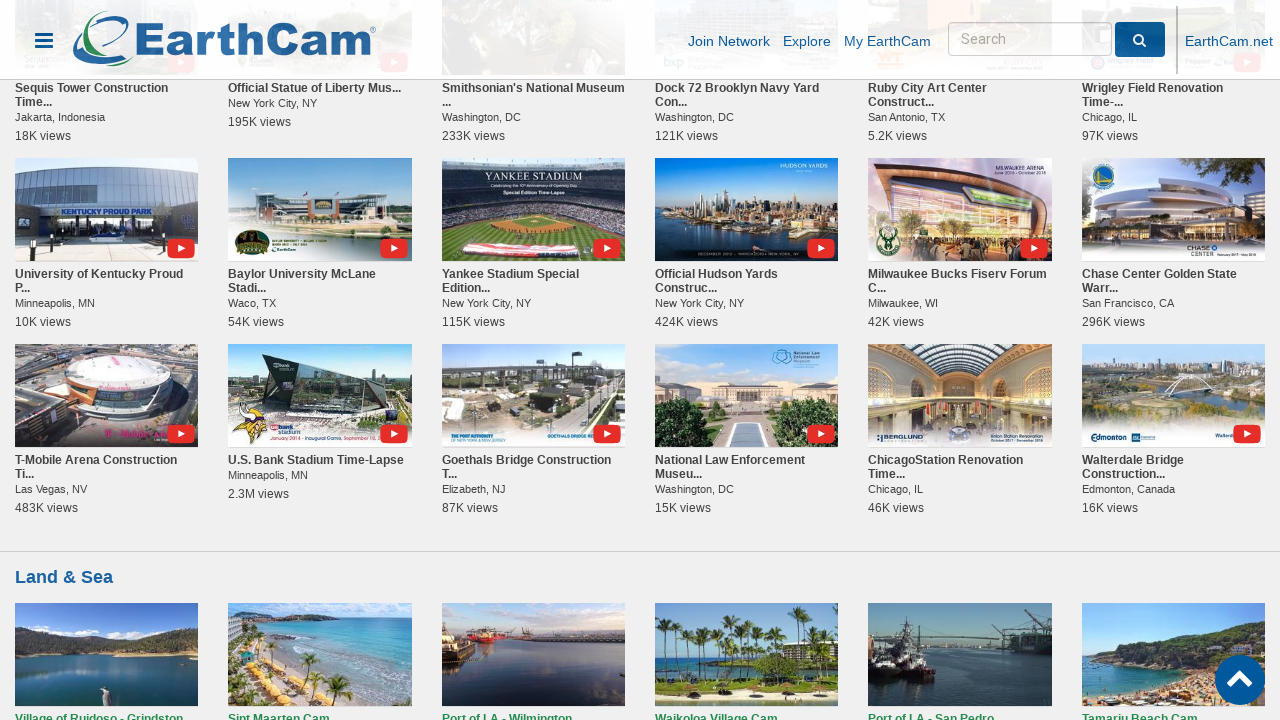

No more 'Show More' buttons found
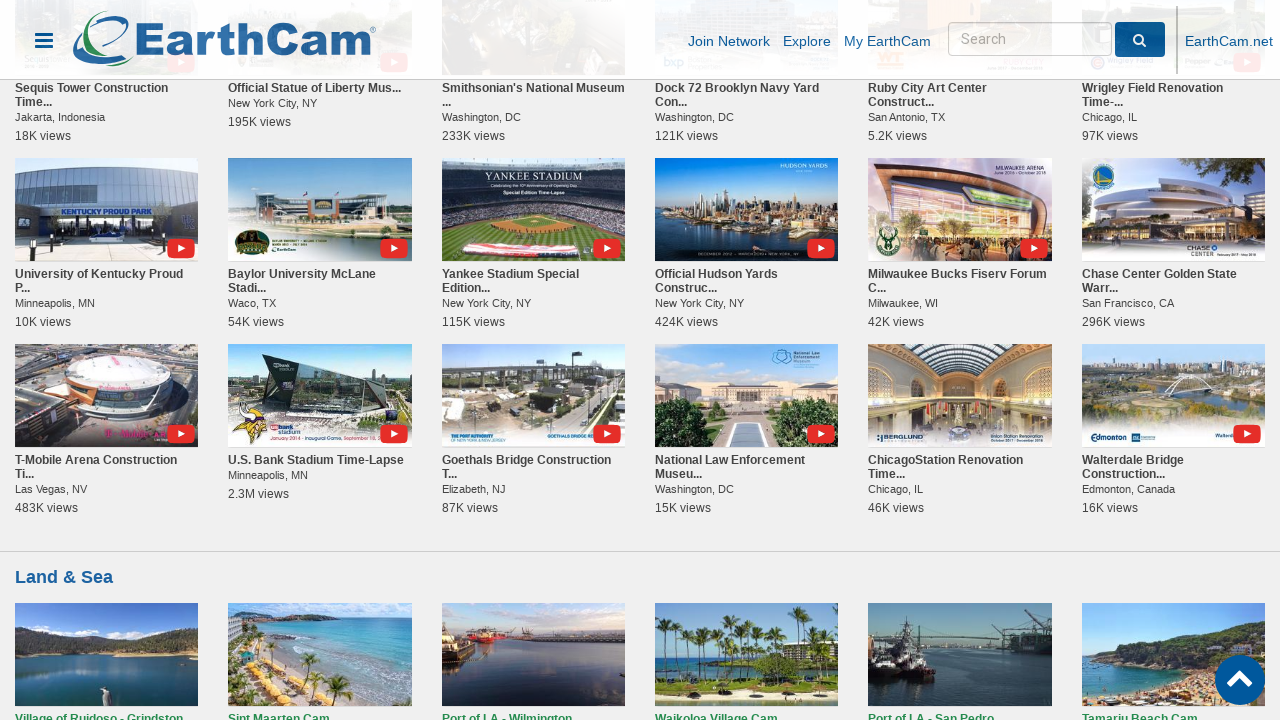

Camera blocks selector found and loaded
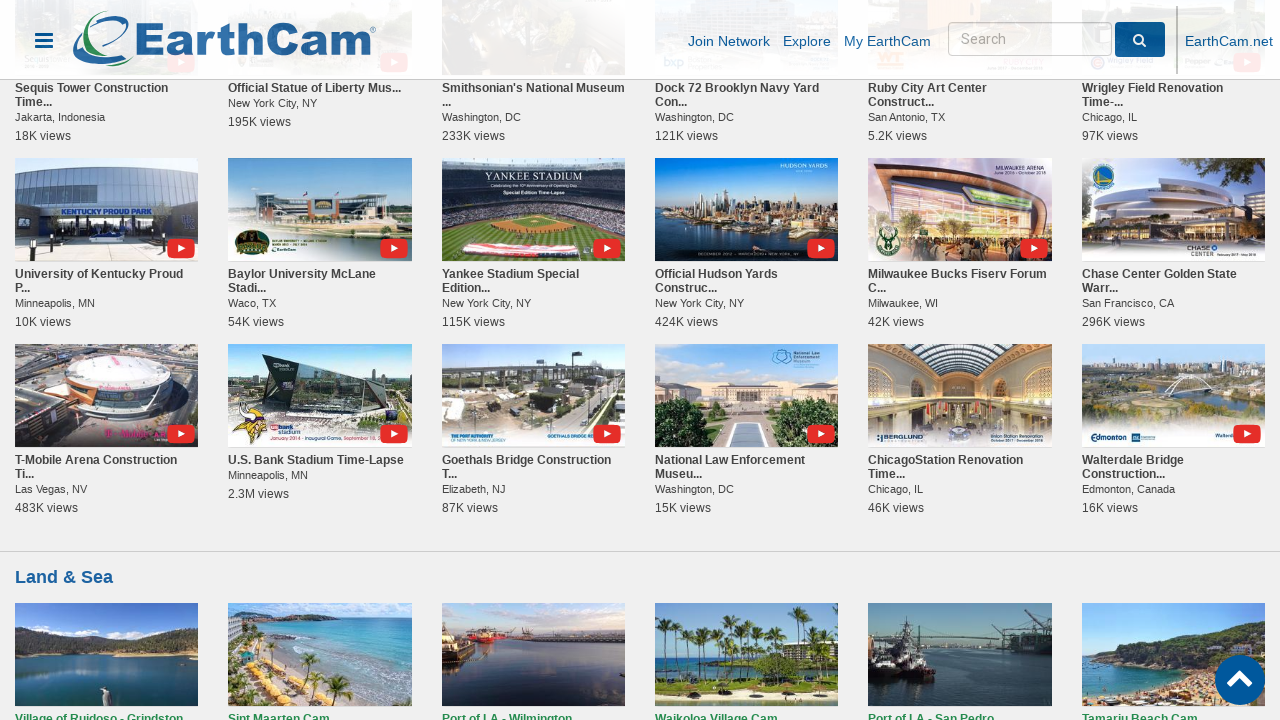

First camera block verified to be displayed
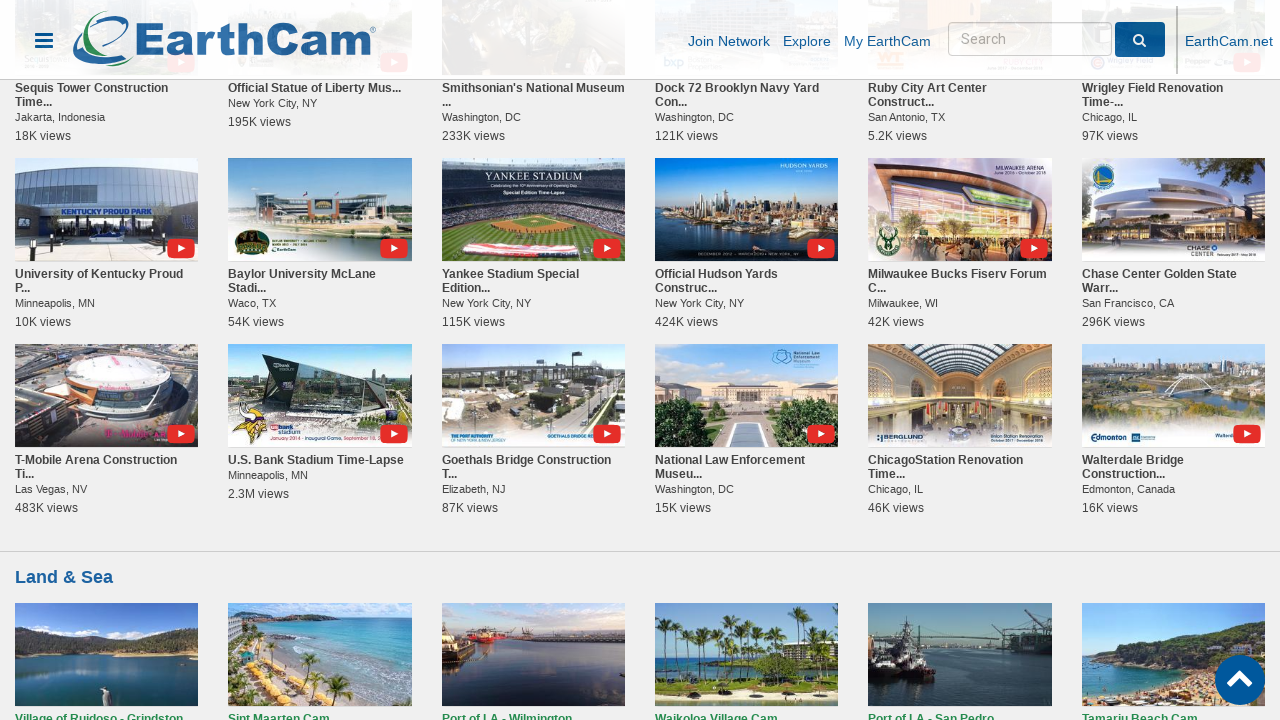

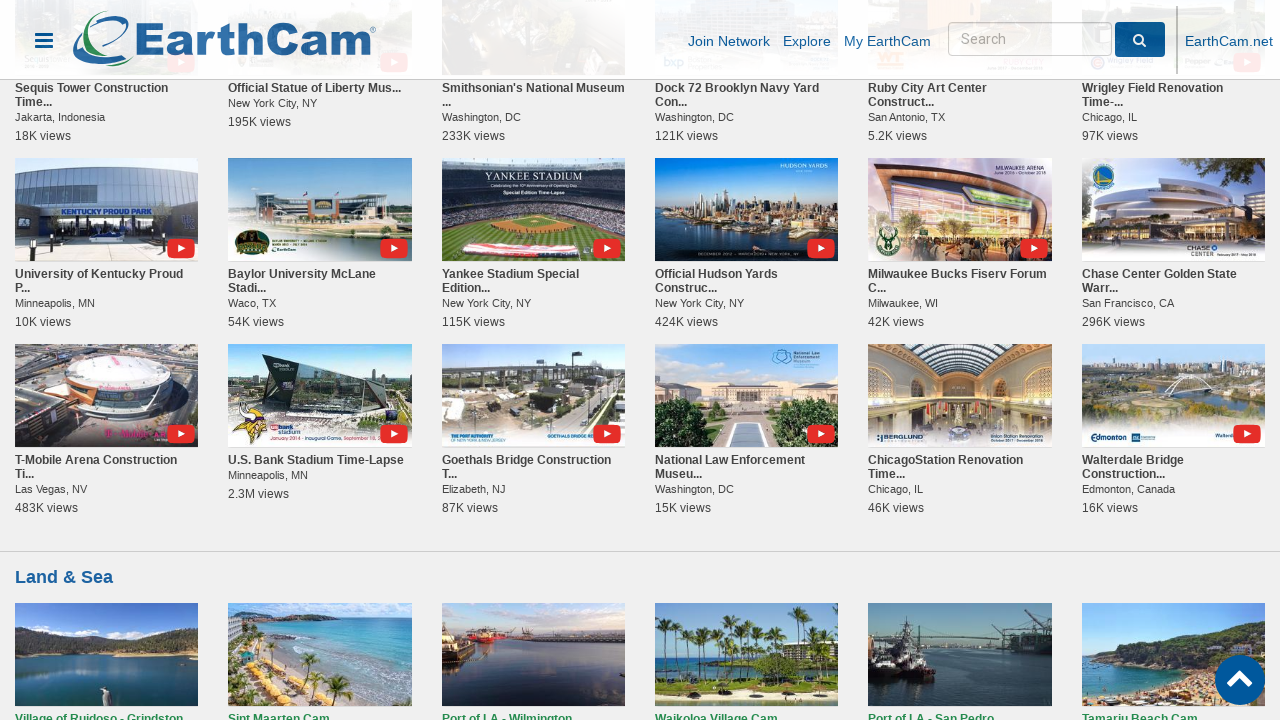